Tests clicking the "Get started" link on Playwright website and verifying the Installation heading is visible

Starting URL: https://playwright.dev/

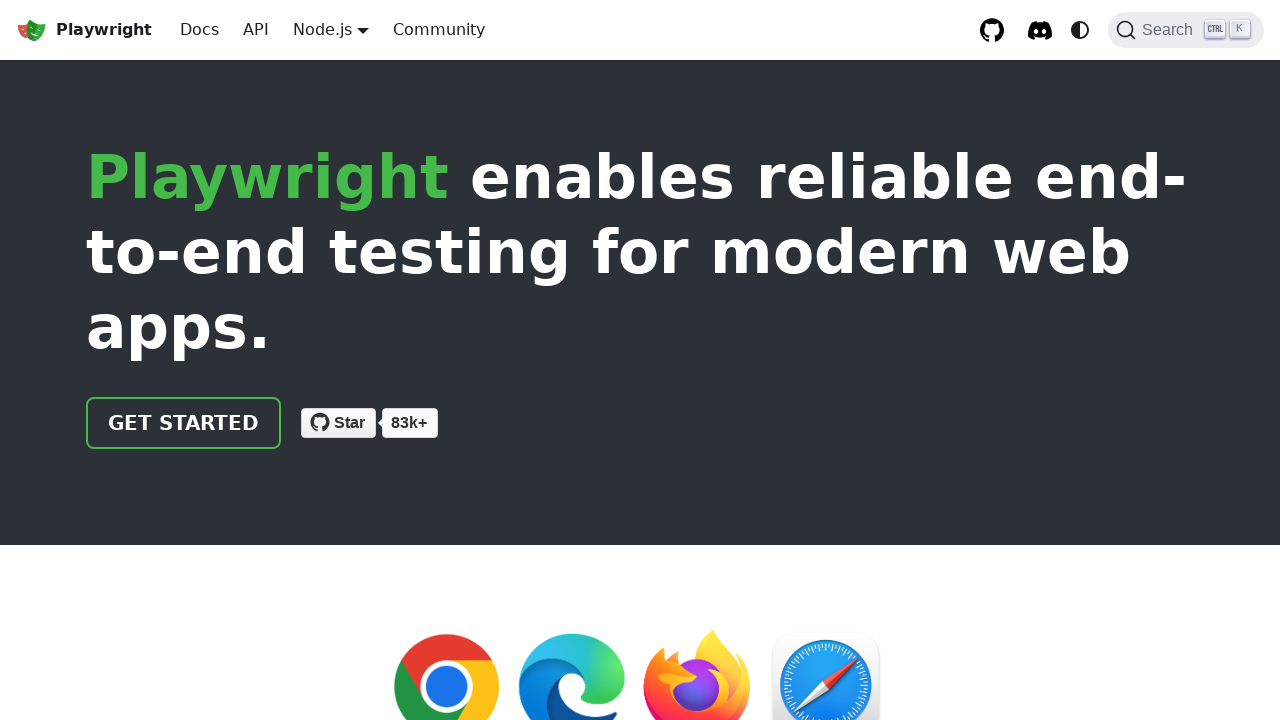

Navigated to Playwright website homepage
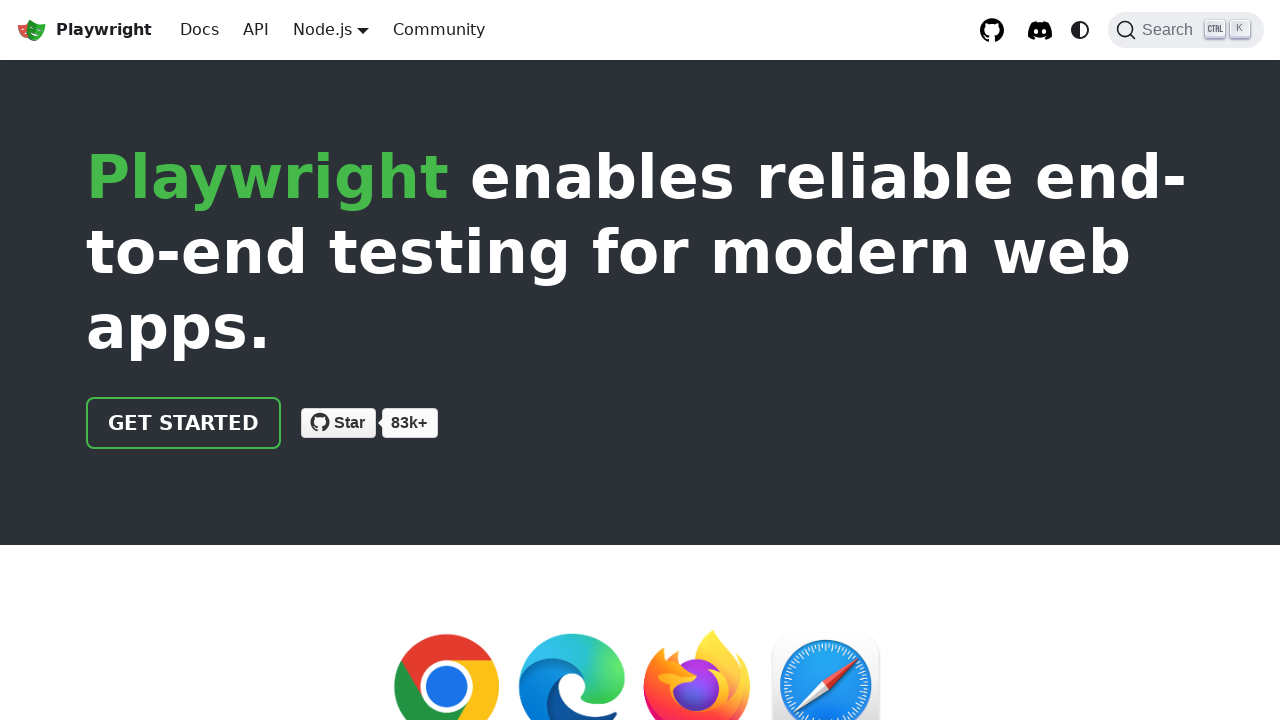

Clicked the 'Get started' link at (184, 423) on internal:role=link[name="Get started"i]
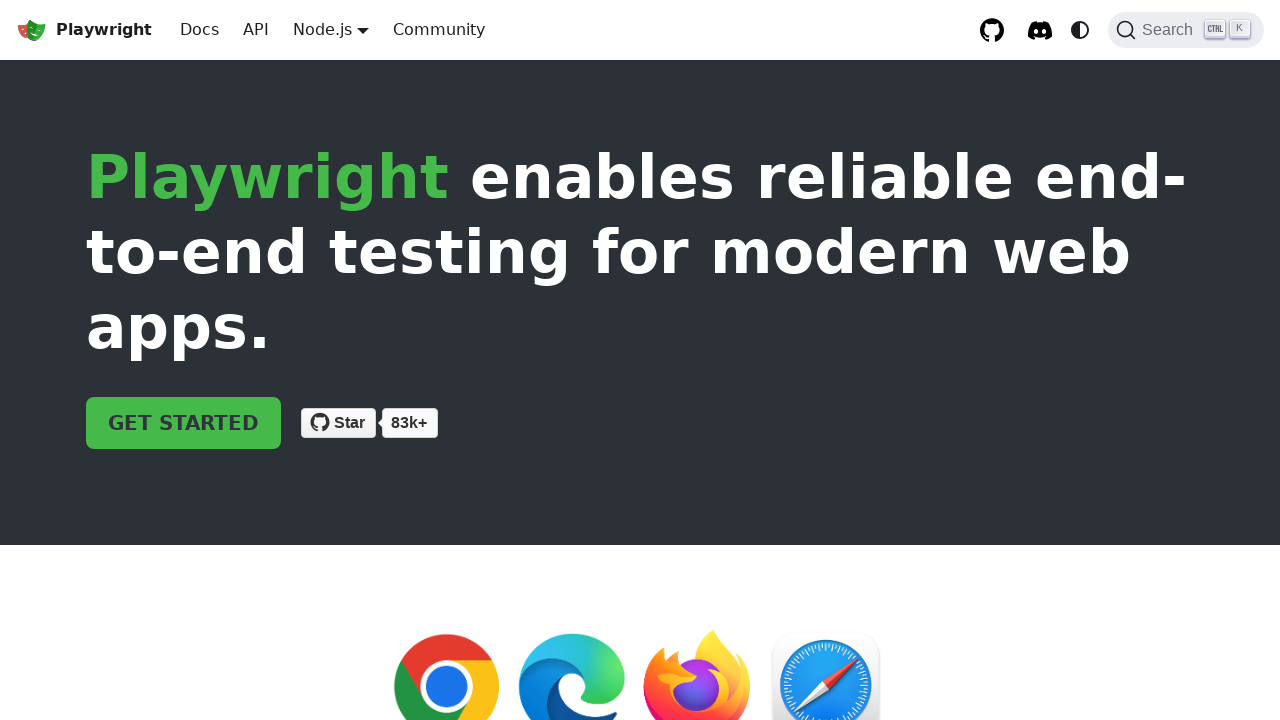

Installation heading is now visible on the page
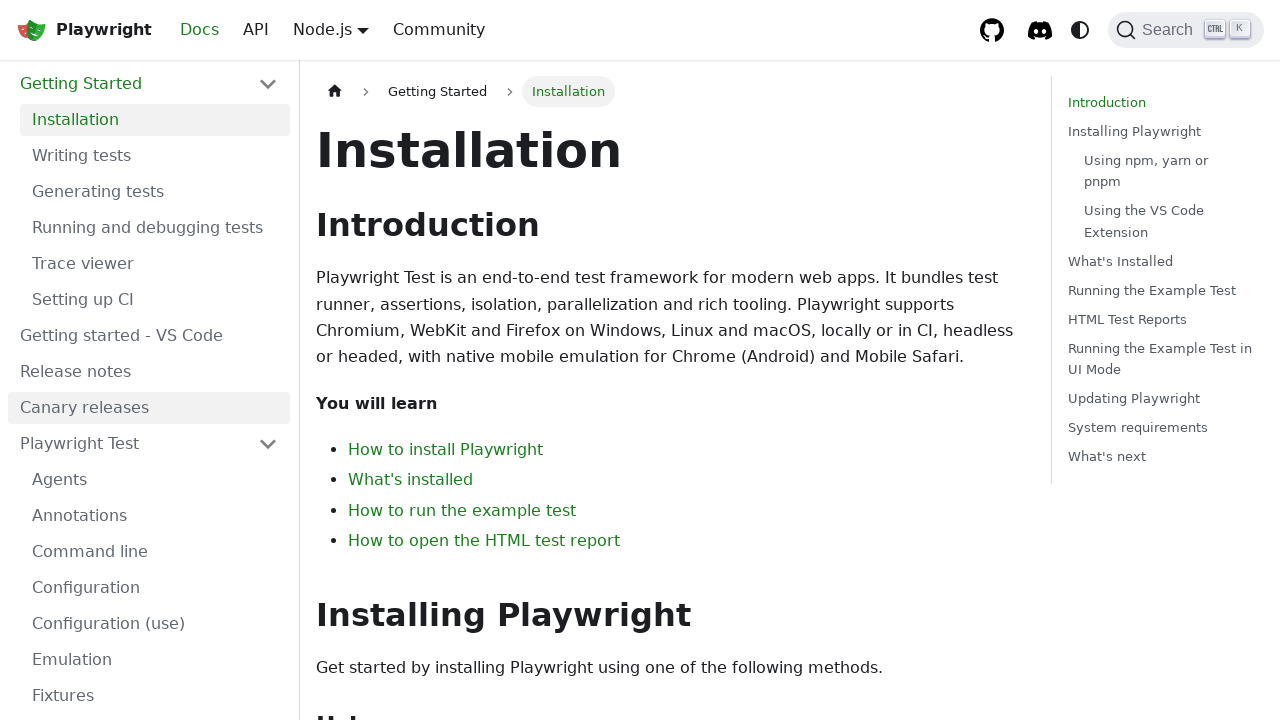

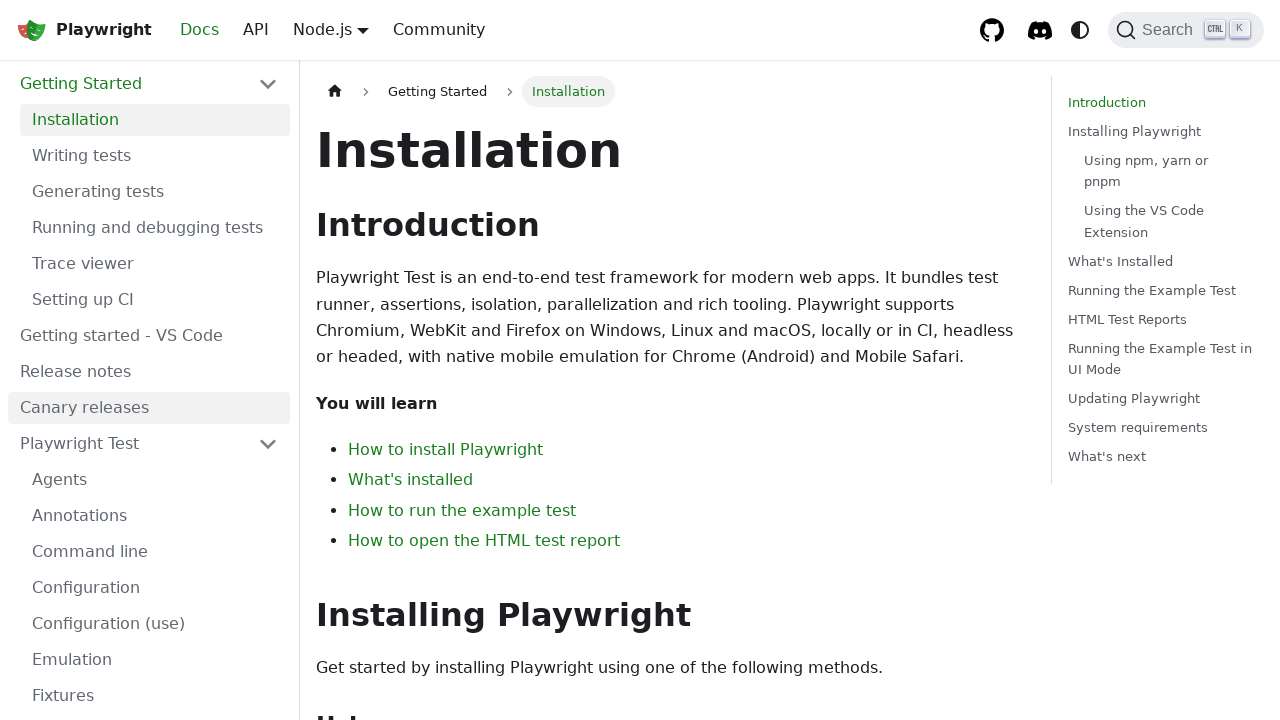